Tests un-marking todo items as complete by unchecking their checkboxes.

Starting URL: https://demo.playwright.dev/todomvc

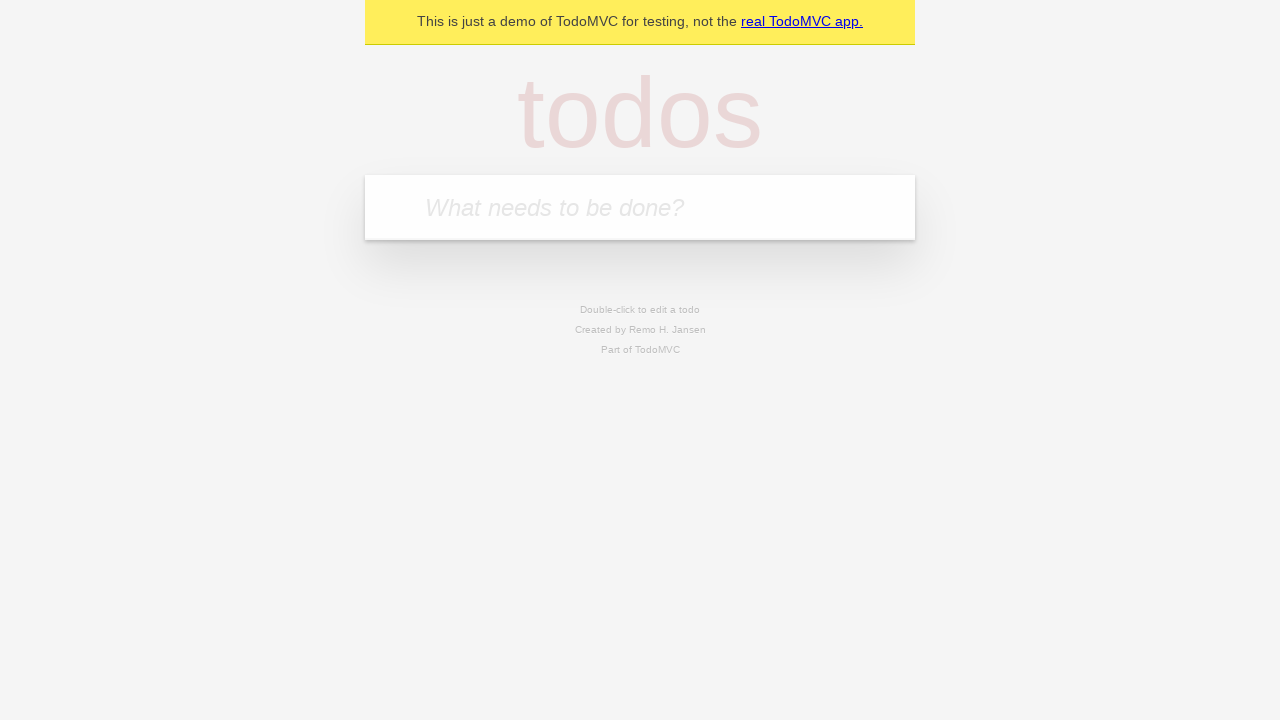

Filled todo input with 'buy some cheese' on internal:attr=[placeholder="What needs to be done?"i]
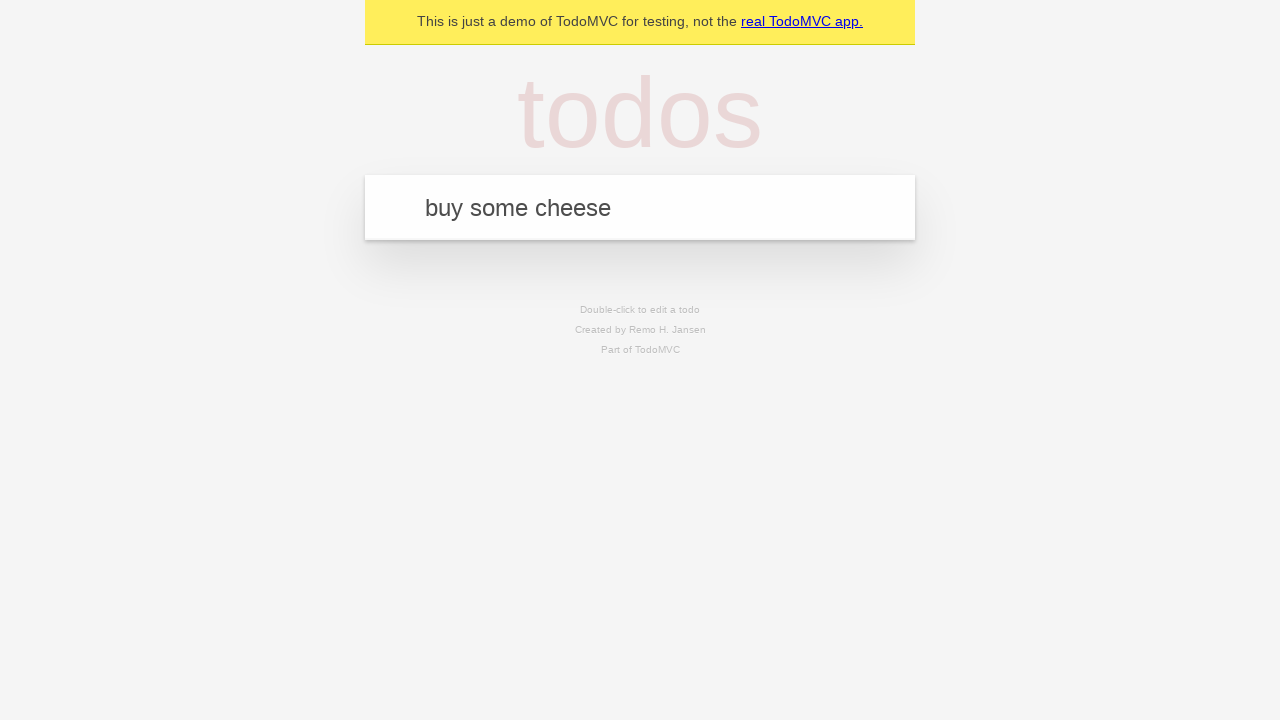

Pressed Enter to add first todo item on internal:attr=[placeholder="What needs to be done?"i]
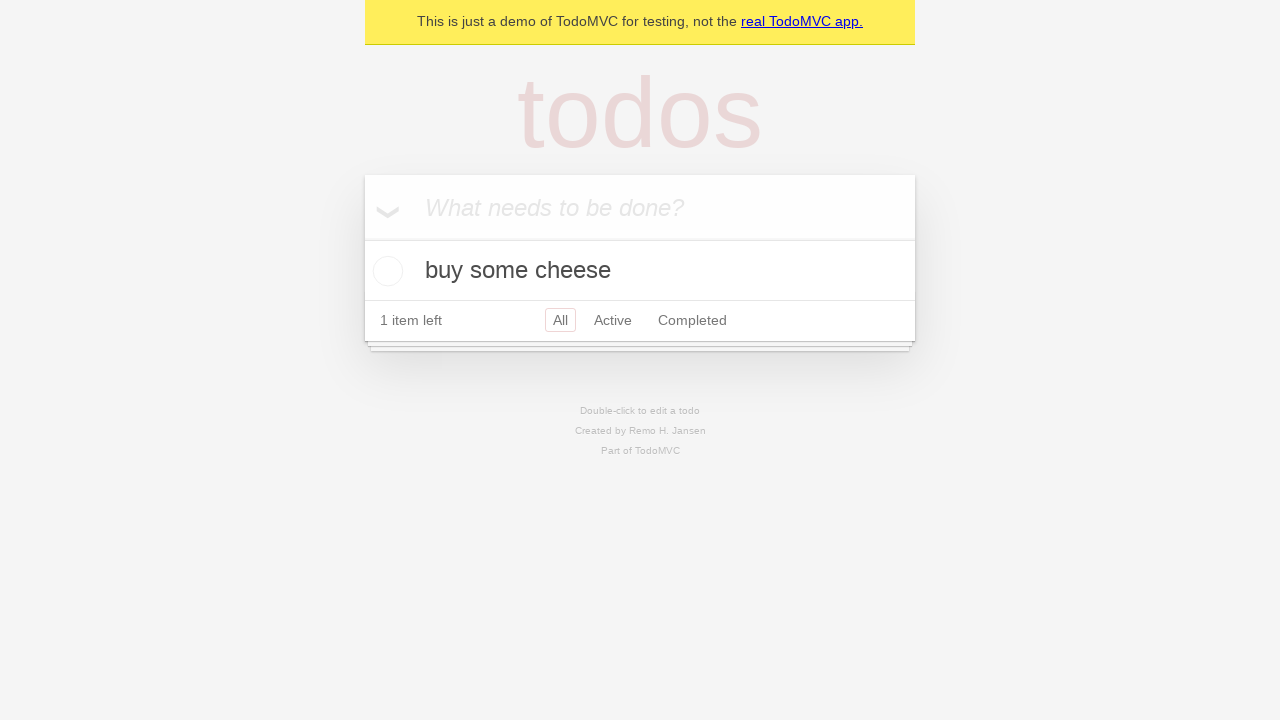

Filled todo input with 'feed the cat' on internal:attr=[placeholder="What needs to be done?"i]
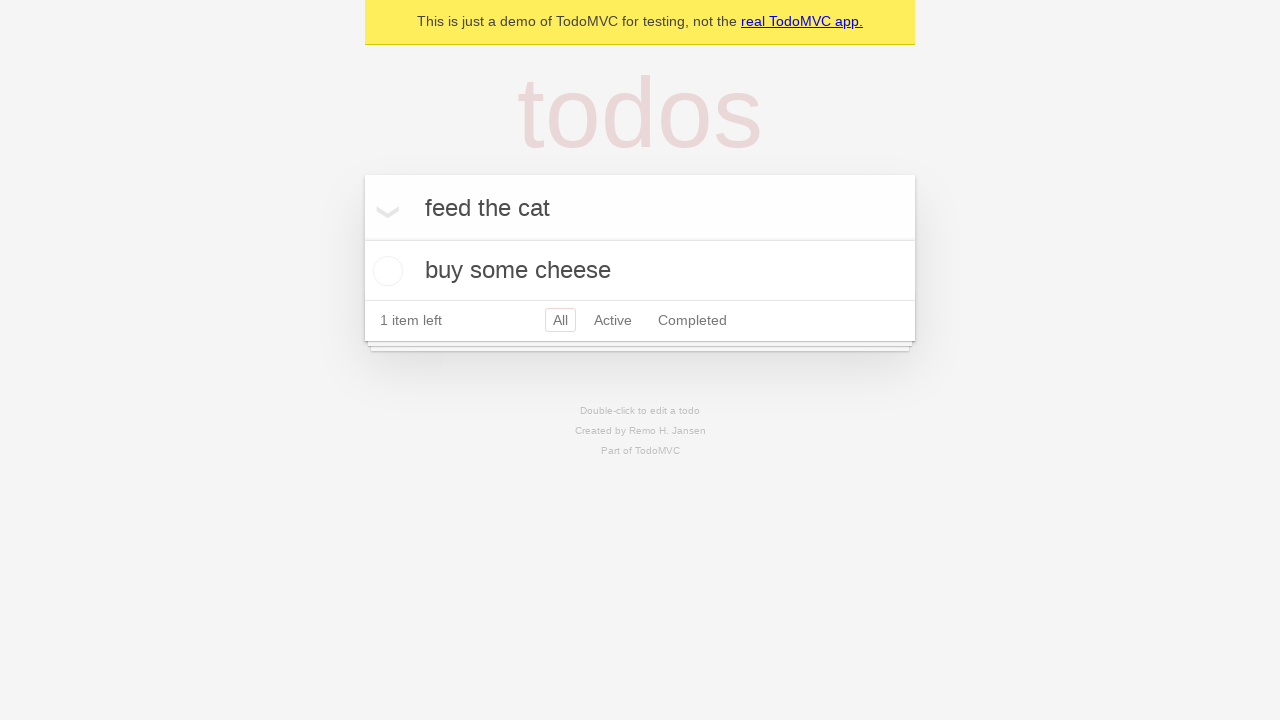

Pressed Enter to add second todo item on internal:attr=[placeholder="What needs to be done?"i]
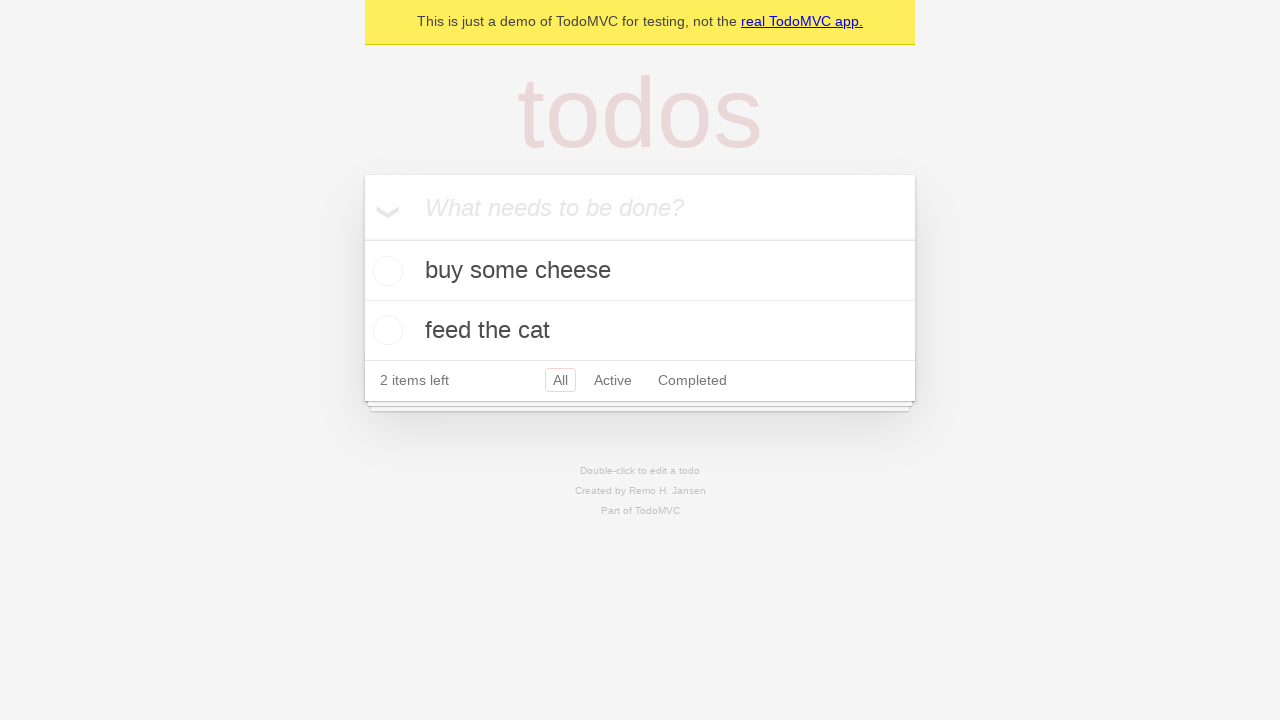

Waited for second todo item to appear
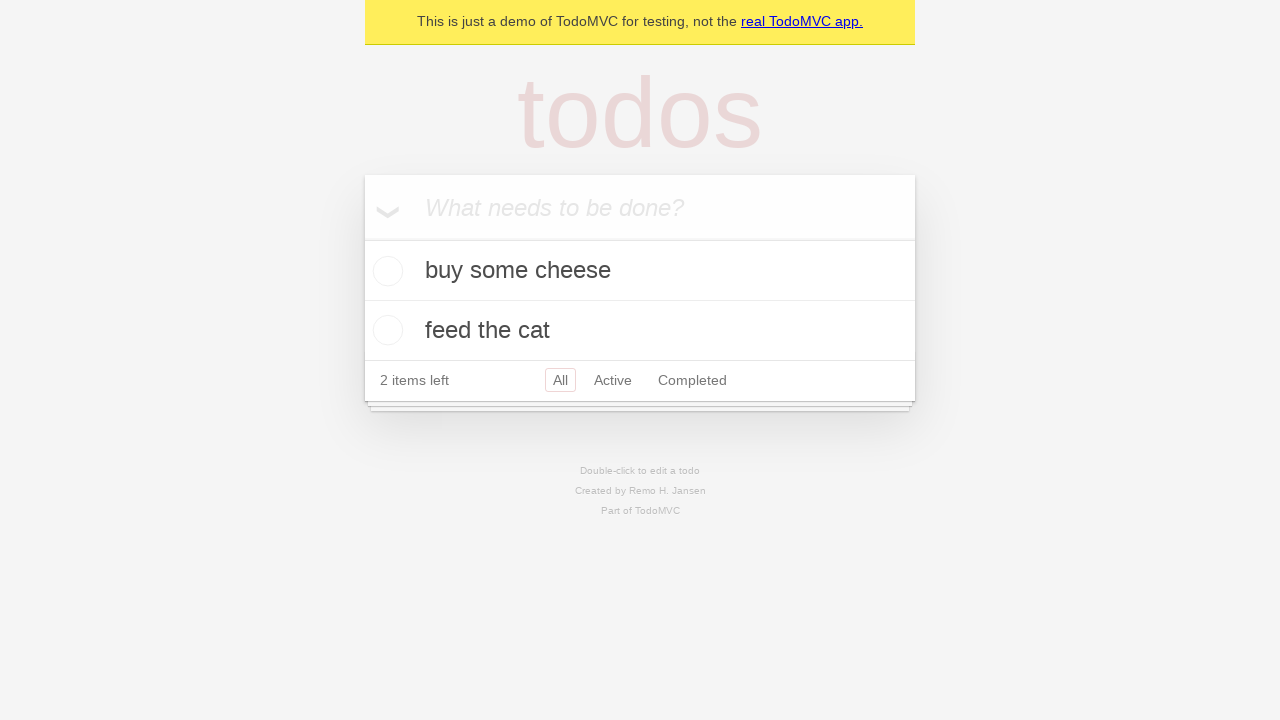

Checked the first todo item at (385, 271) on [data-testid='todo-item'] >> nth=0 >> internal:role=checkbox
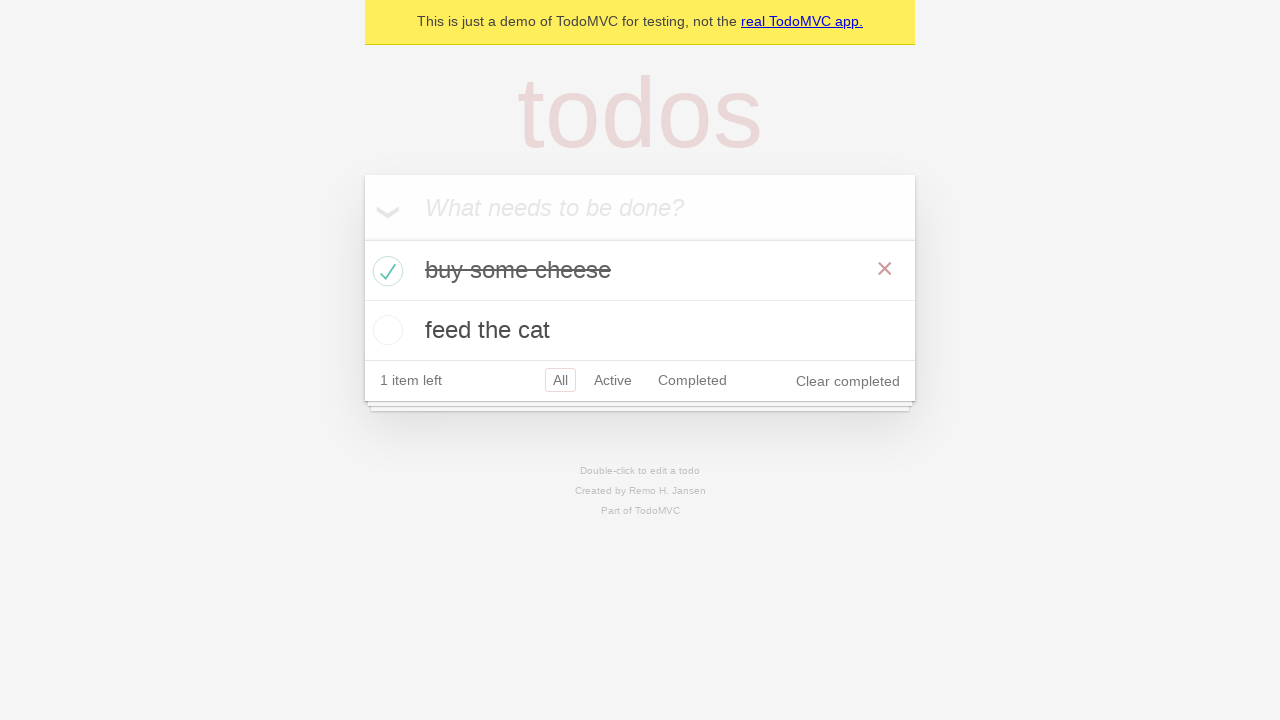

Unchecked the first todo item to un-mark it as complete at (385, 271) on [data-testid='todo-item'] >> nth=0 >> internal:role=checkbox
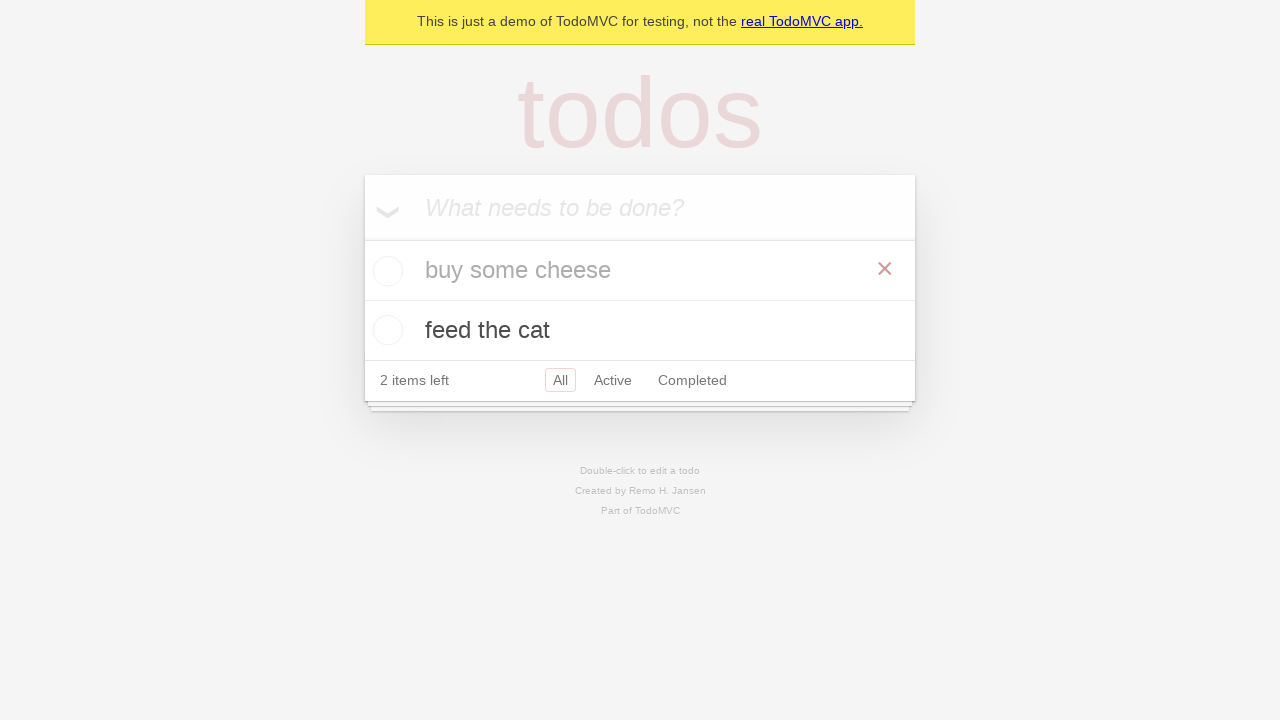

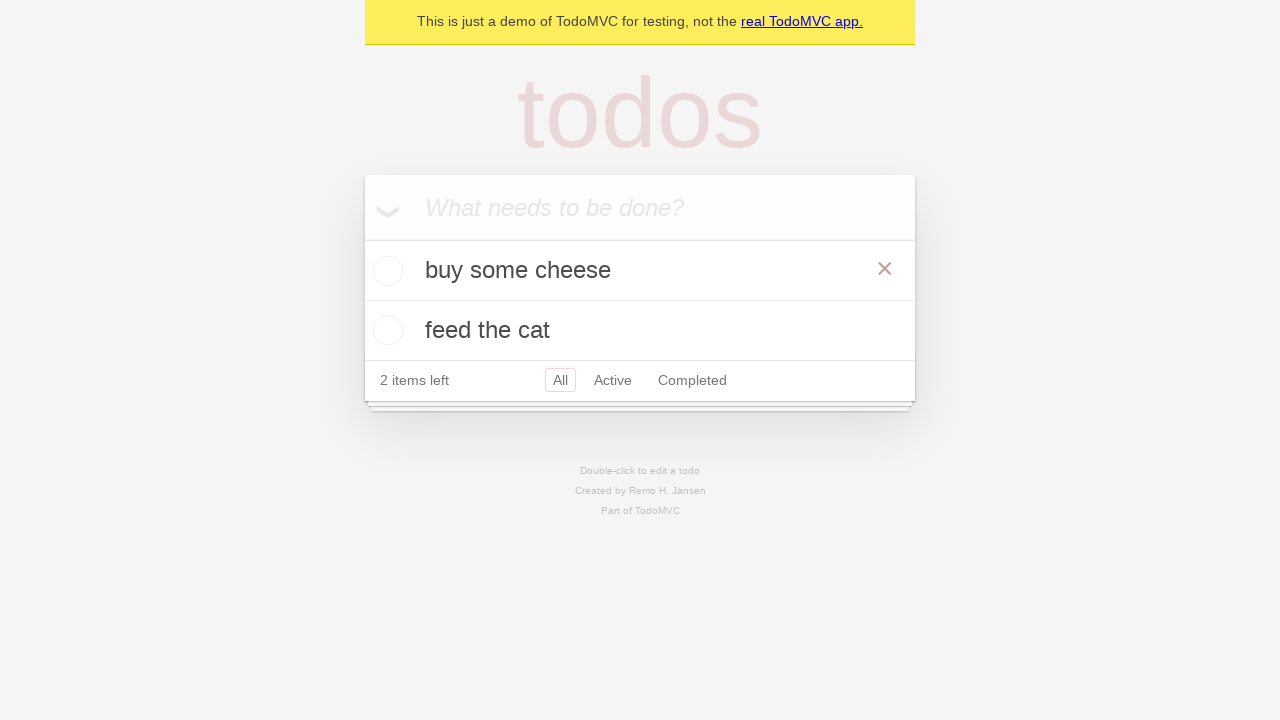